Tests dropdown functionality by selecting various options from country code, state, and city dropdowns.

Starting URL: https://demoapps.qspiders.com/ui?scenario=1

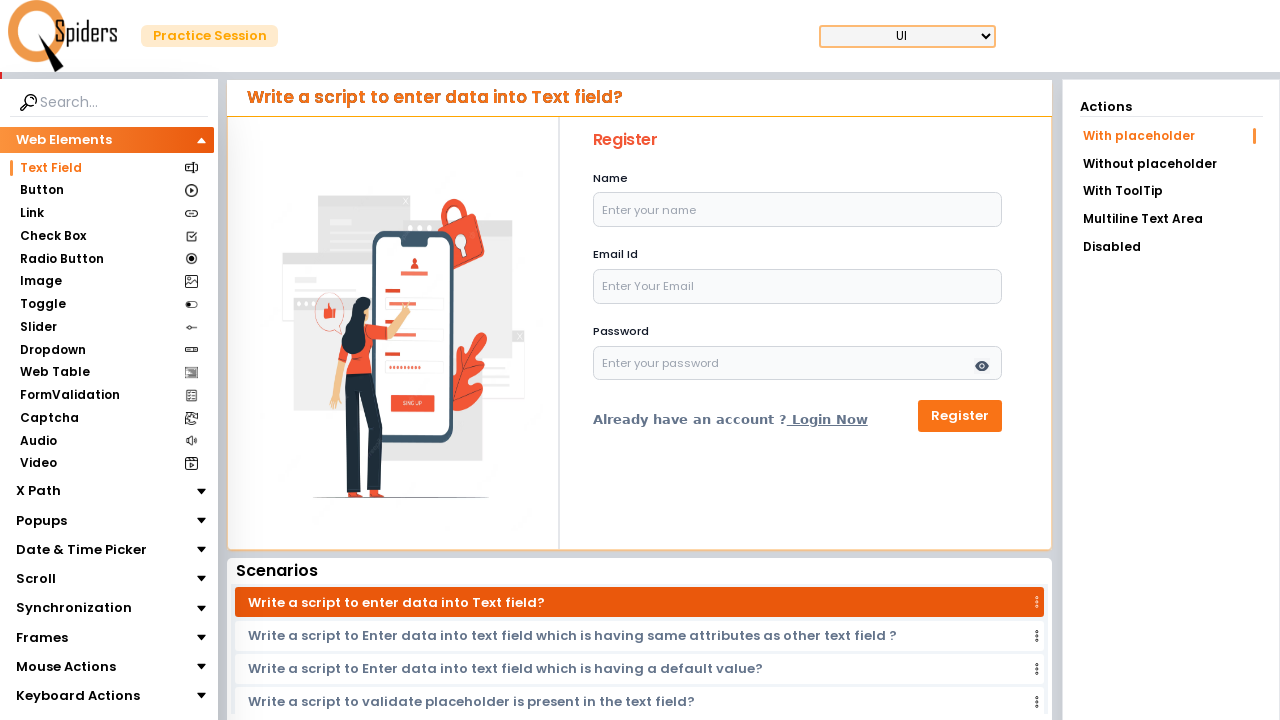

Clicked on Dropdown section at (52, 350) on internal:text="Dropdown"i
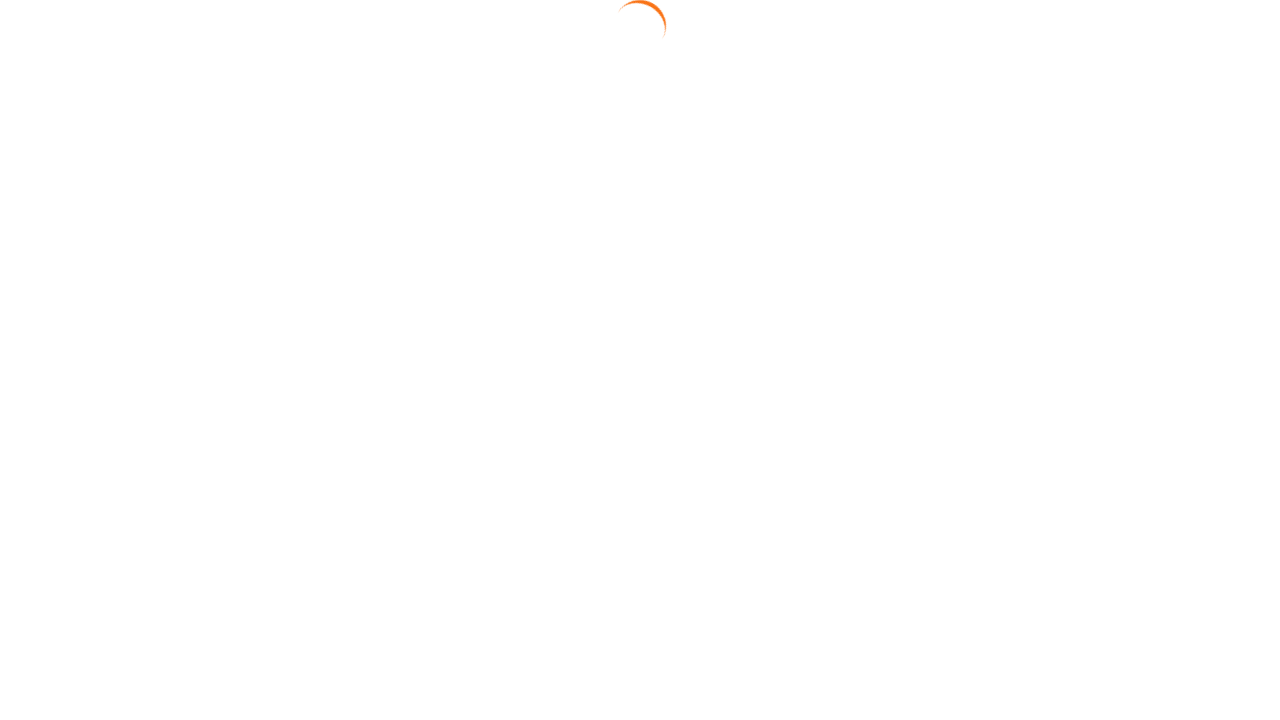

Selected country code +44 from dropdown on #country_code
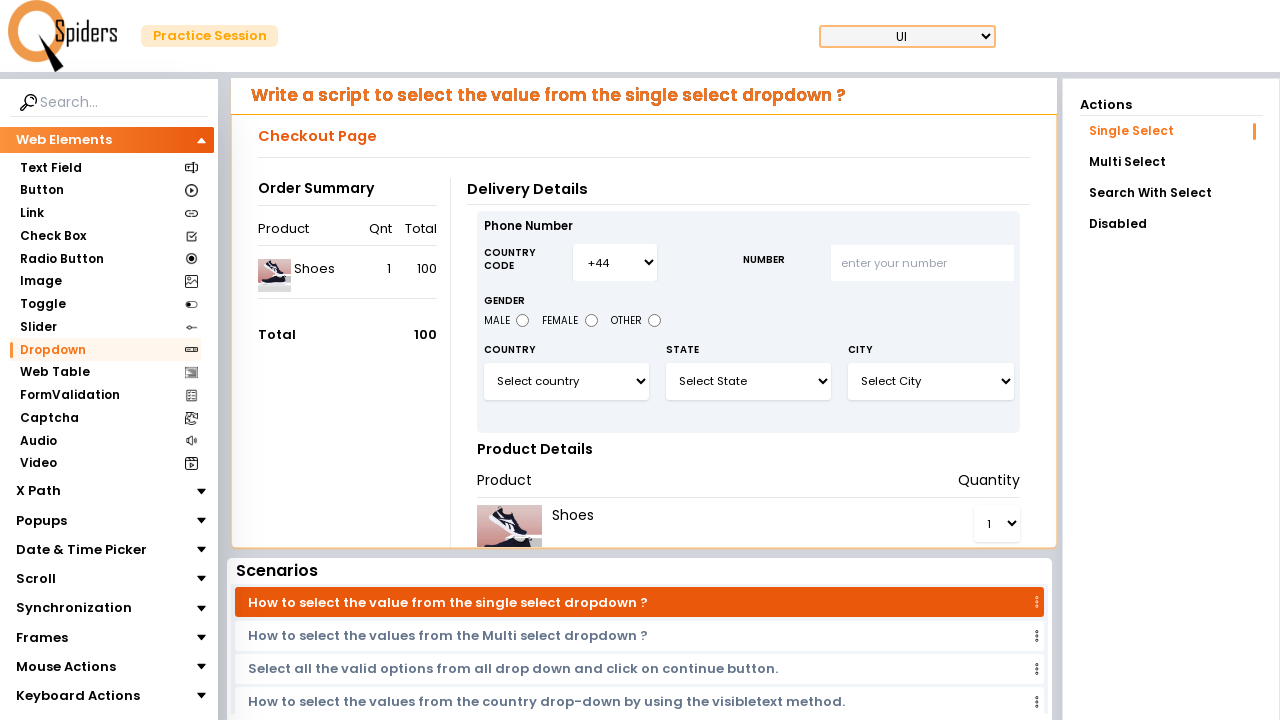

Selected India from country dropdown on #select3
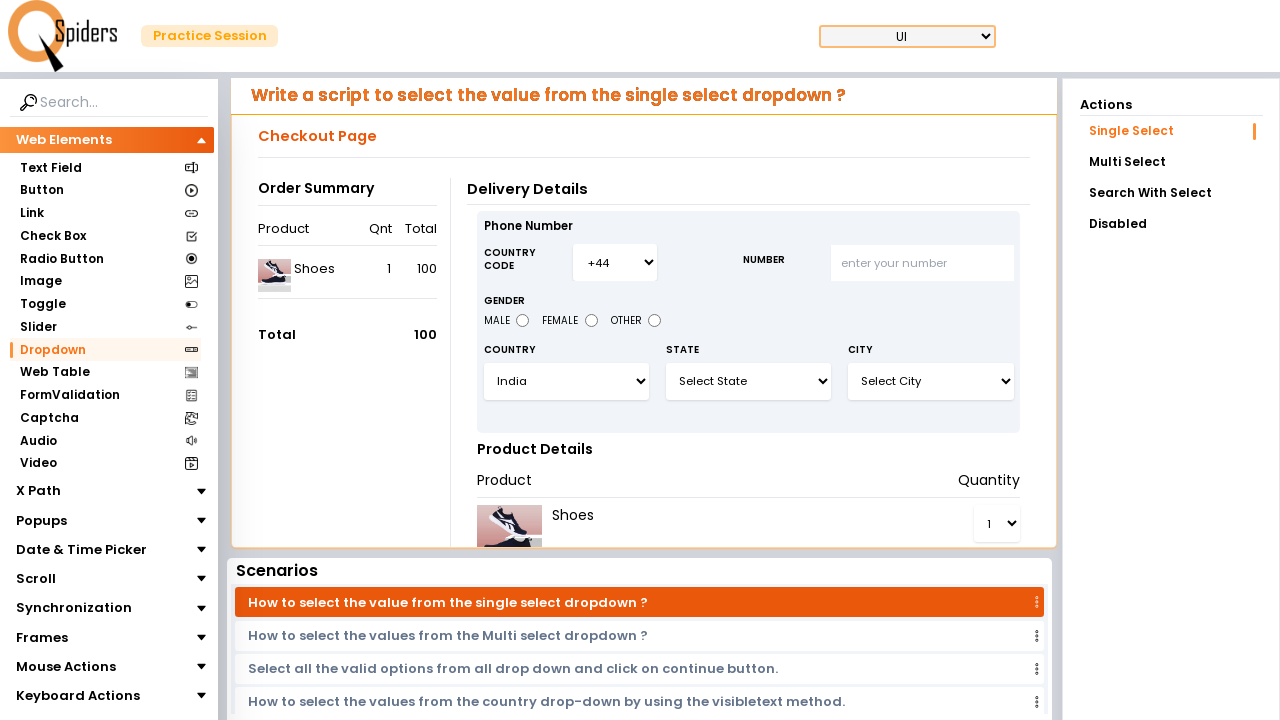

Selected Karnataka from state dropdown on #select5
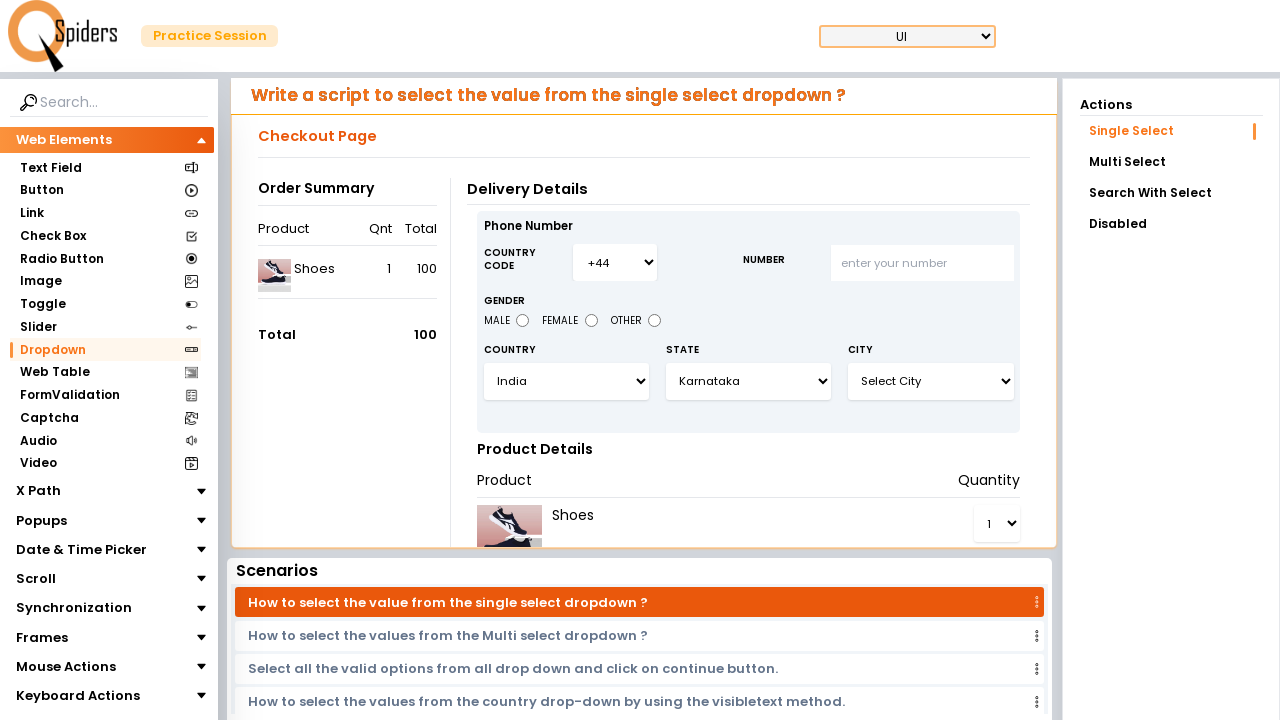

Selected Chikkamagaluru from city dropdown on xpath=//label[.='City']/../select
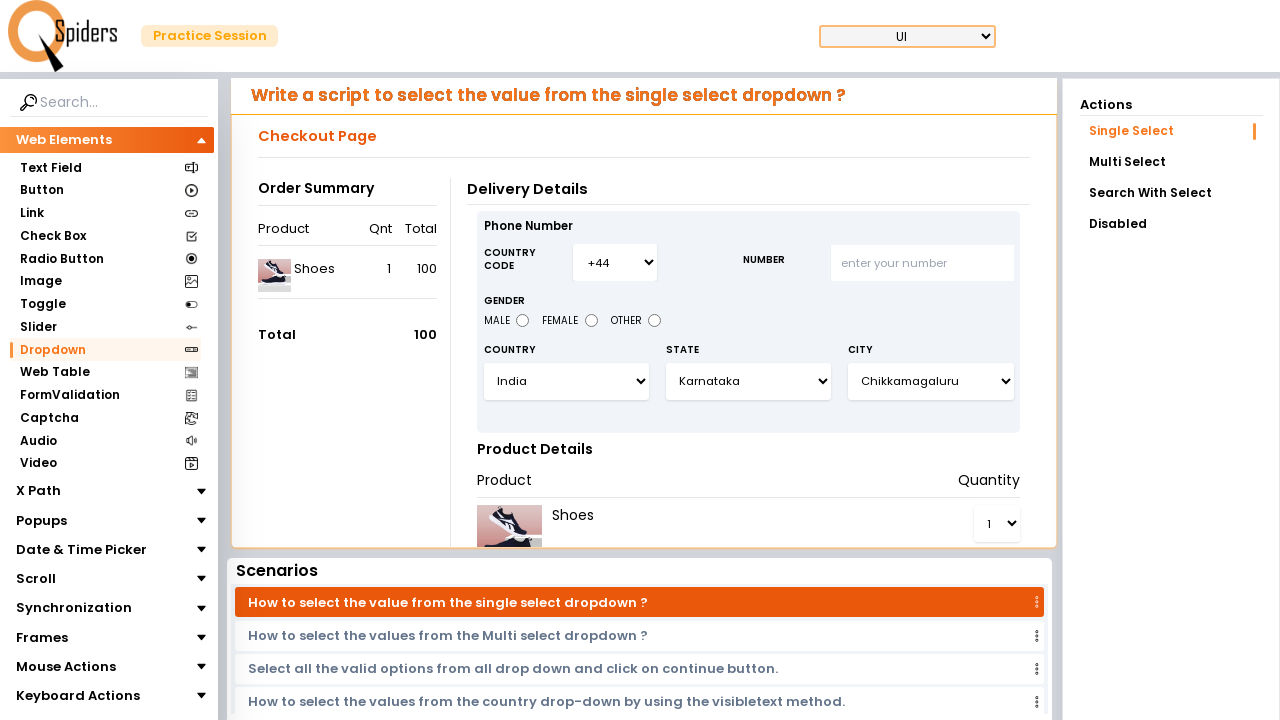

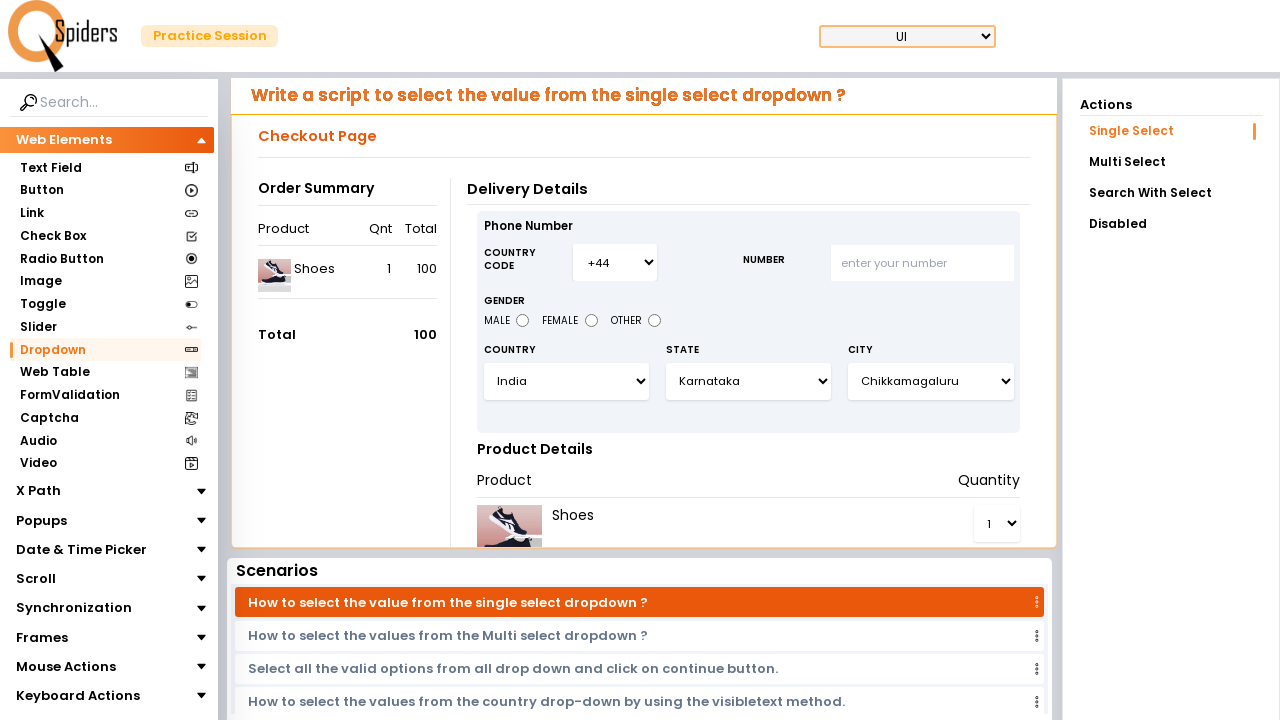